Tests delayed JavaScript alert that appears after 5 seconds by clicking button, waiting for alert, and accepting it

Starting URL: https://demoqa.com/alerts

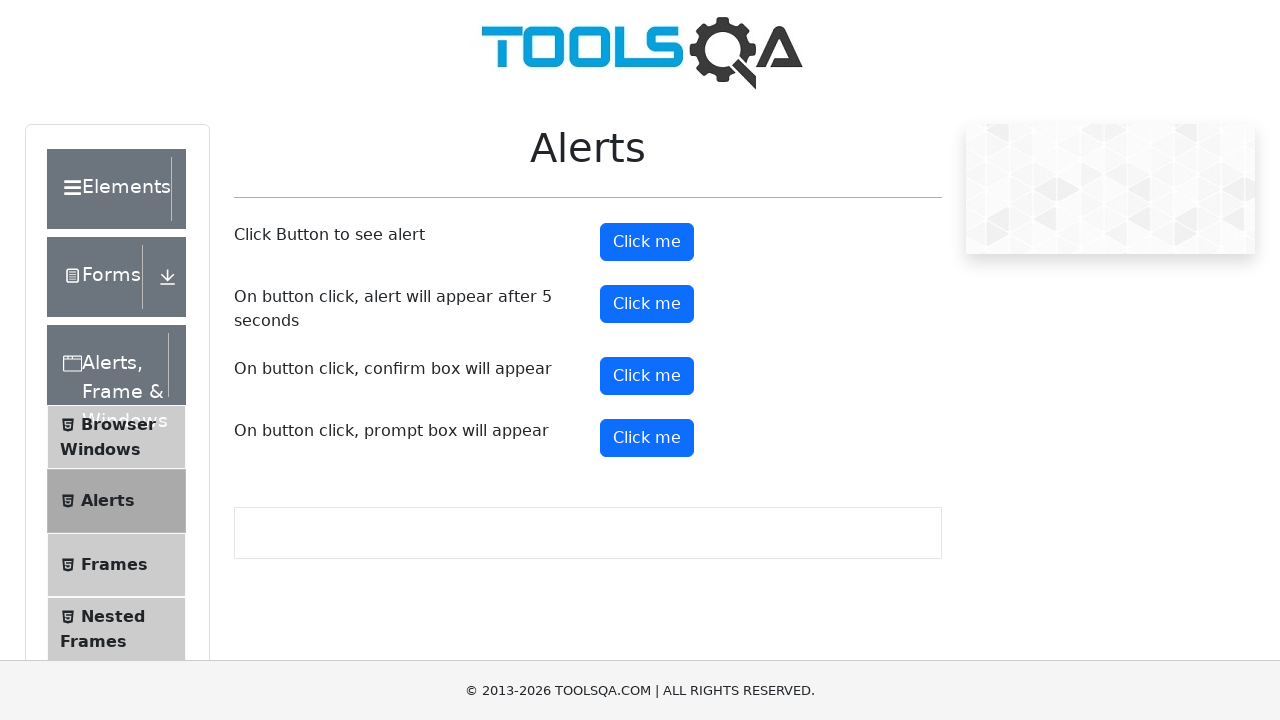

Set up dialog handler to capture and accept alerts
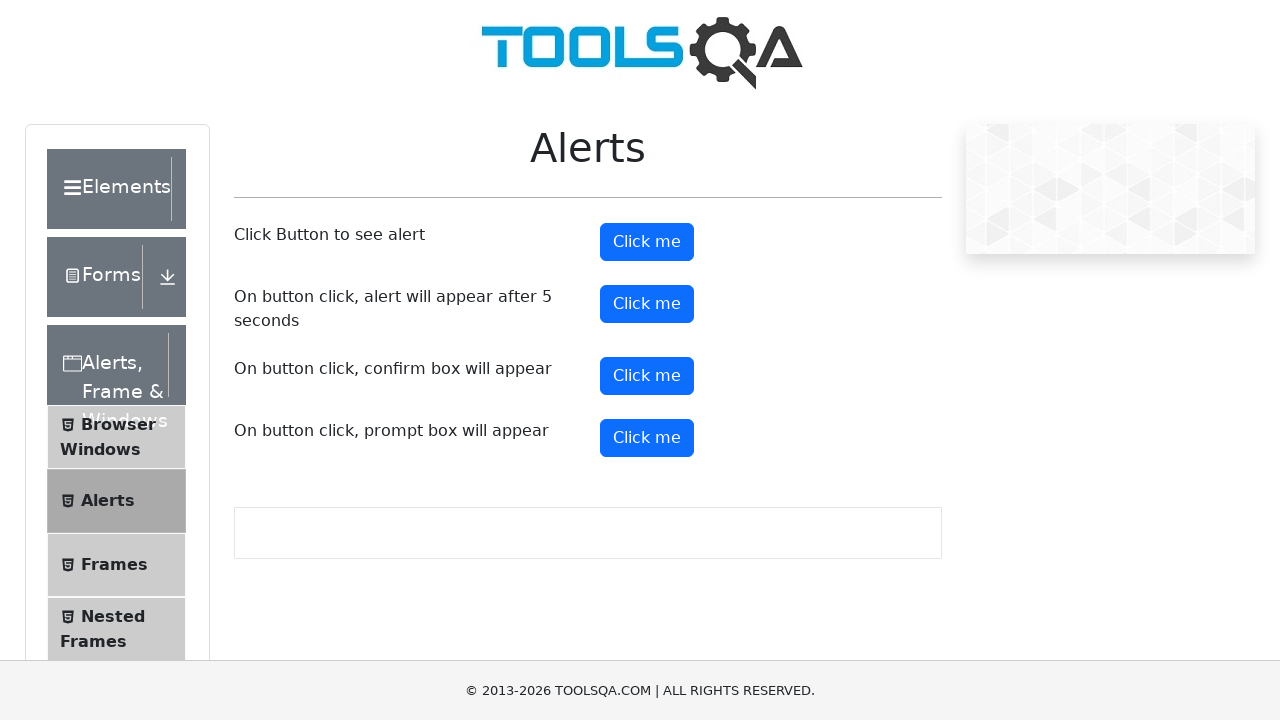

Clicked the delayed alert button at (647, 304) on #timerAlertButton
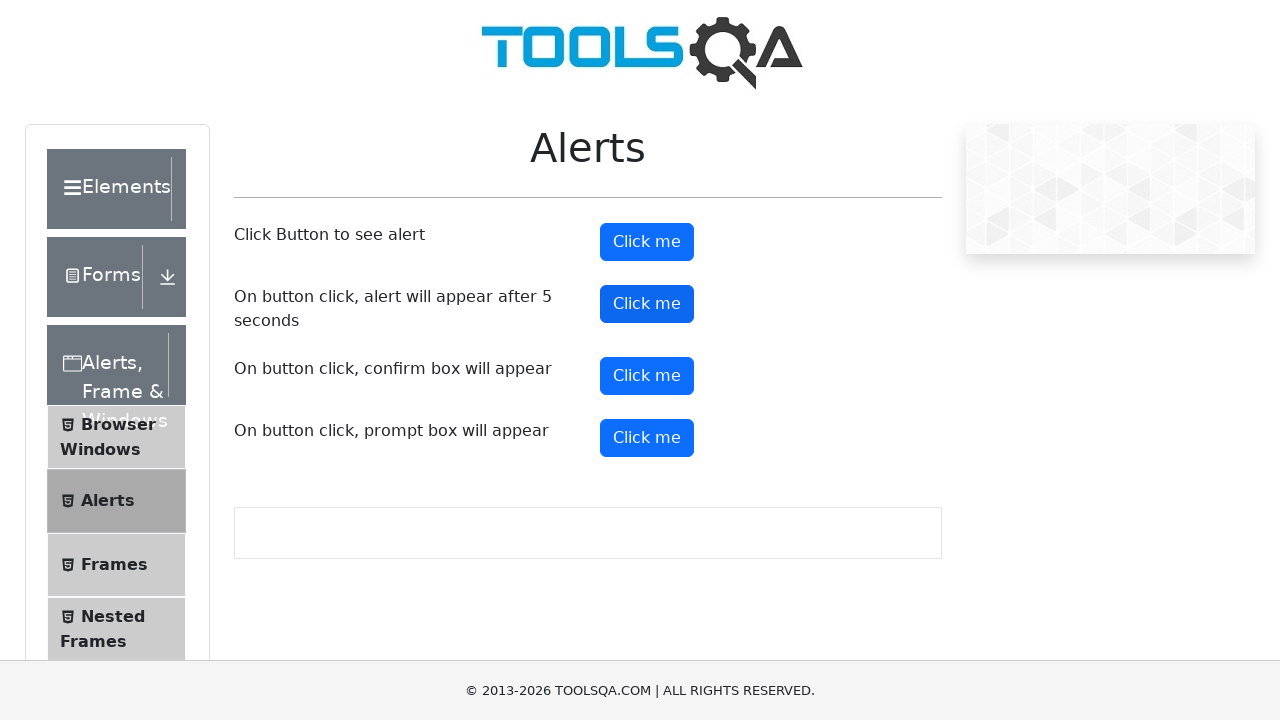

Waited 6 seconds for delayed alert to appear
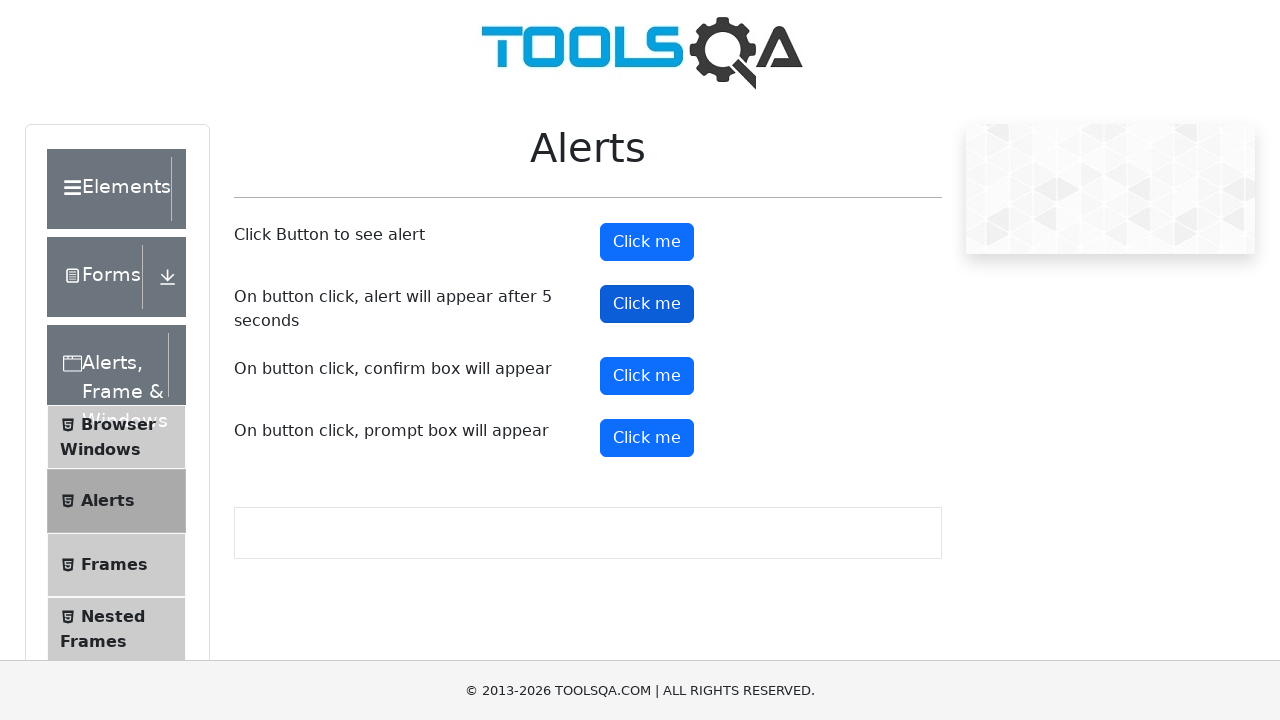

Verified alert message is 'This alert appeared after 5 seconds'
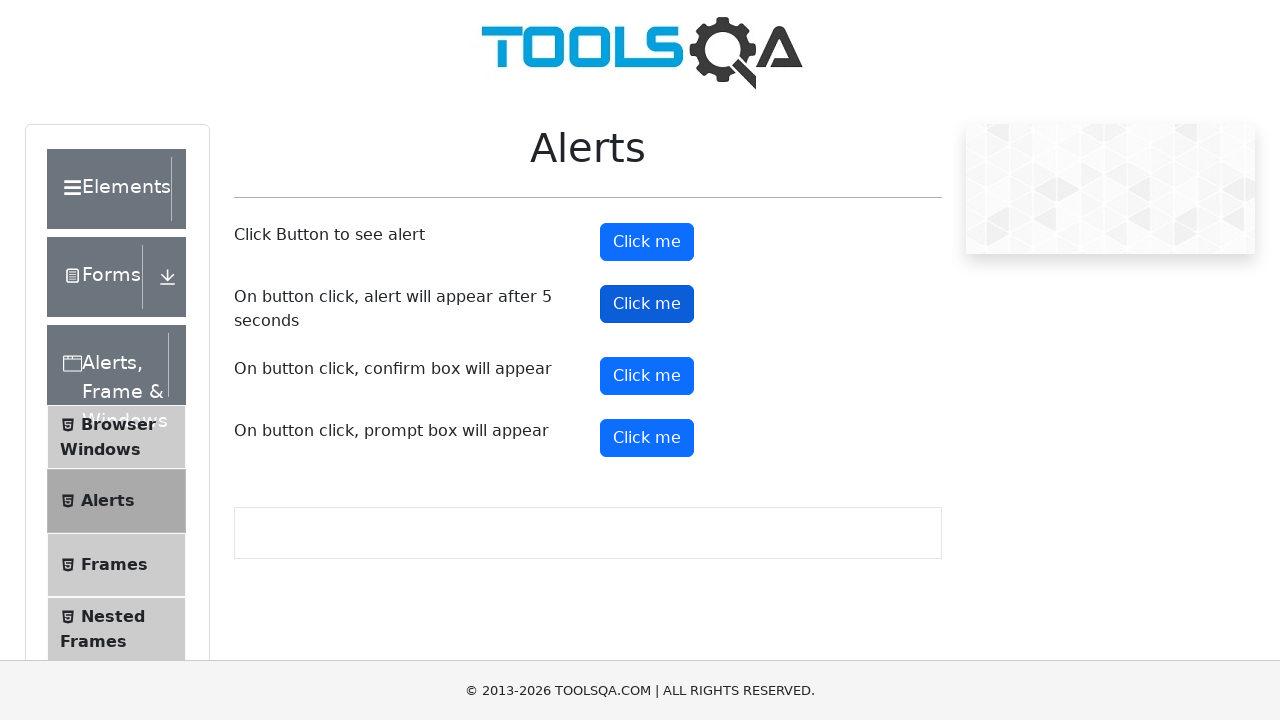

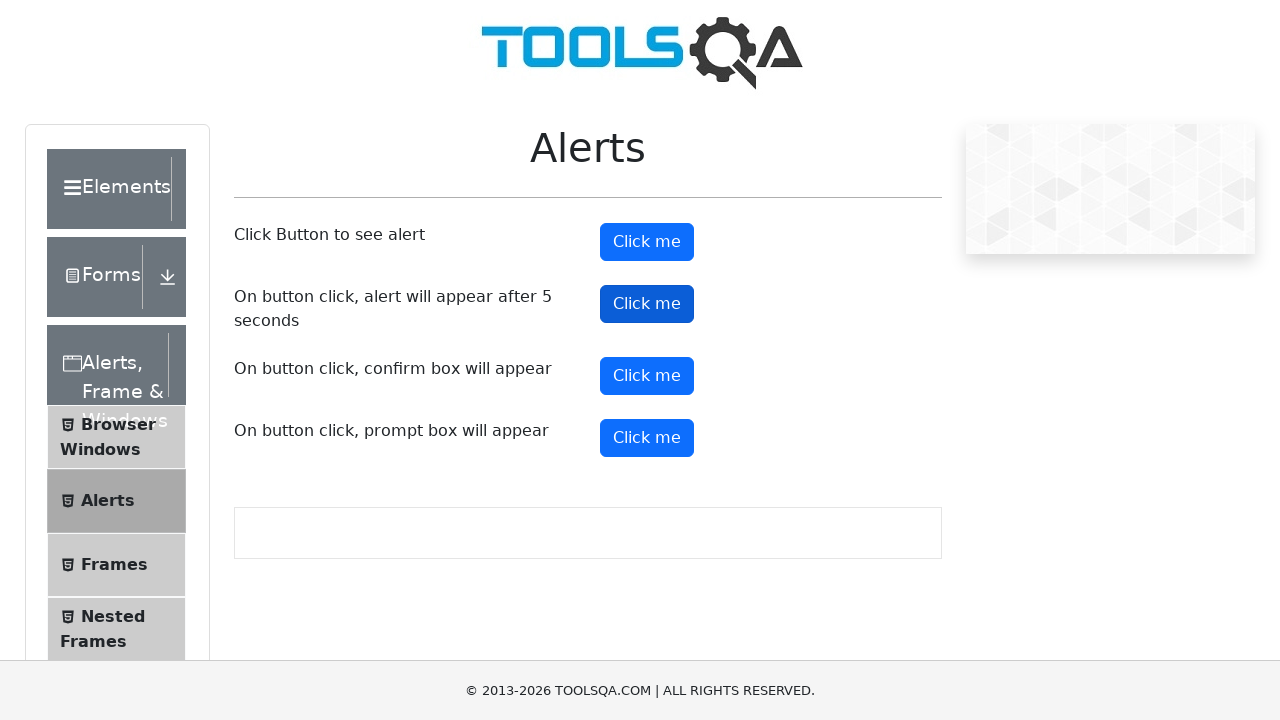